Tests keyboard shortcuts on a text comparison tool by copying text from source area and pasting it to destination area using Ctrl+A, Ctrl+C, and Ctrl+V

Starting URL: https://extendsclass.com/text-compare.html

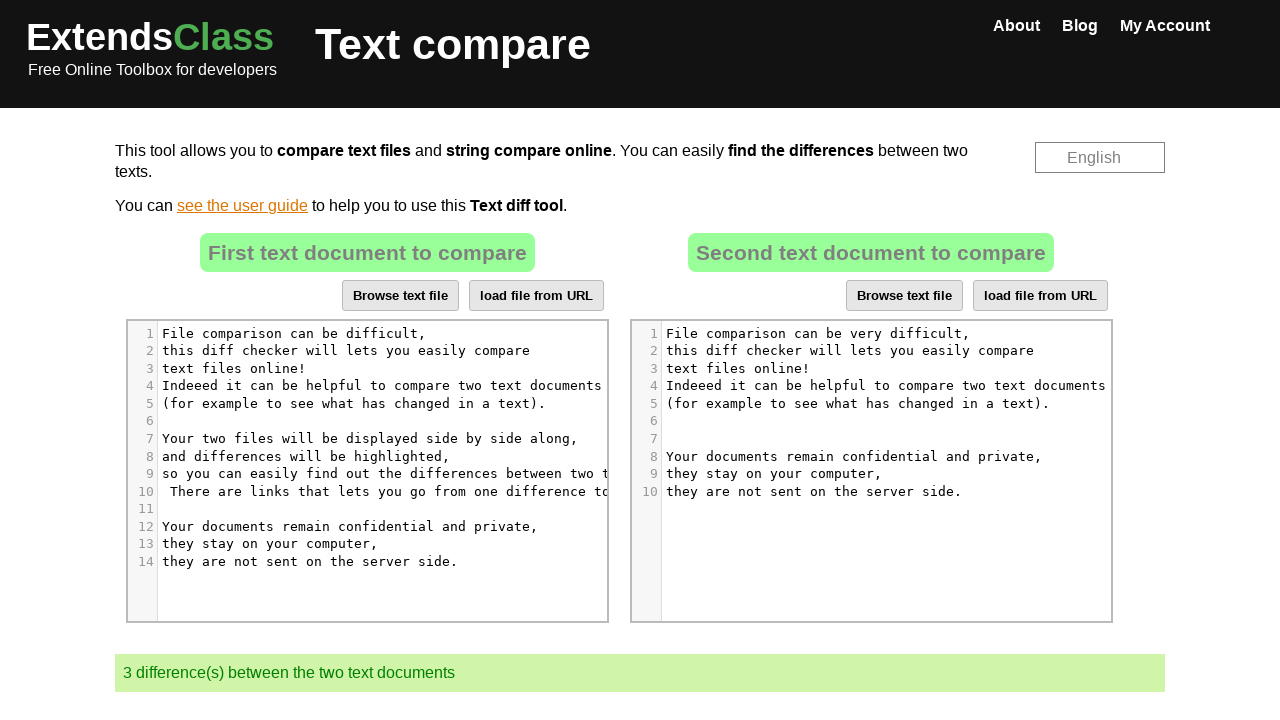

Located source text area element
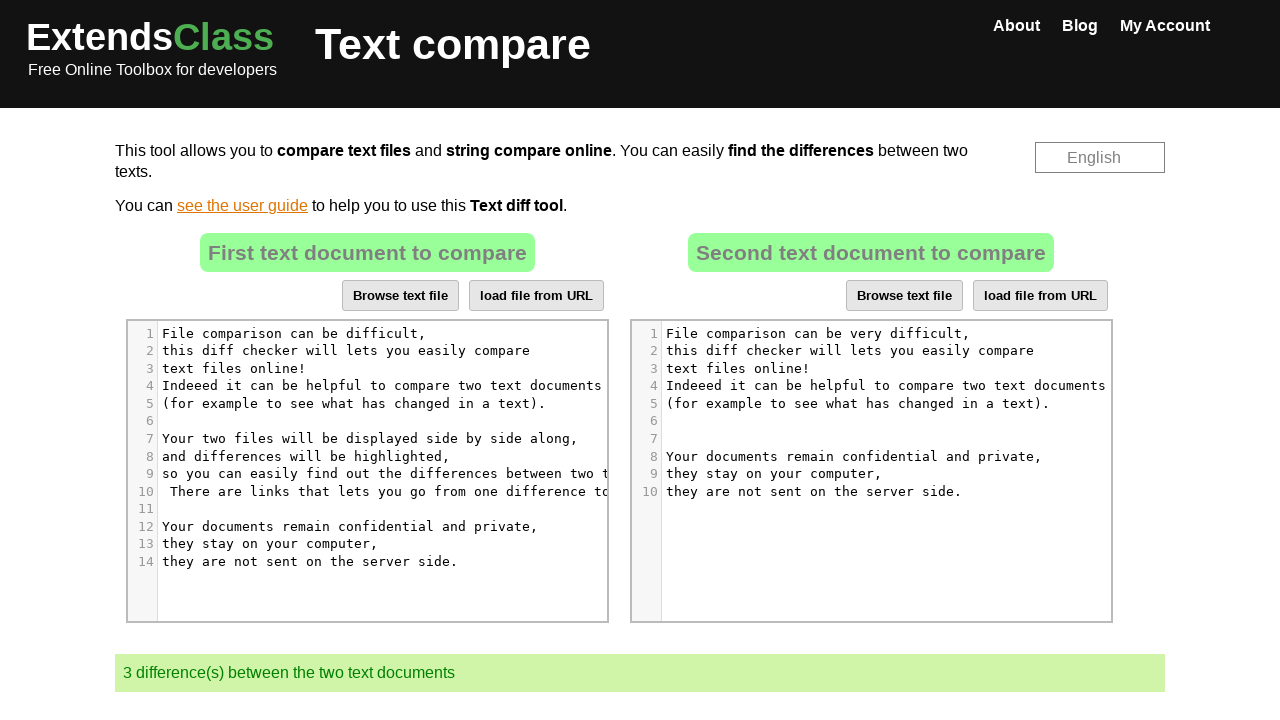

Pressed Control key down
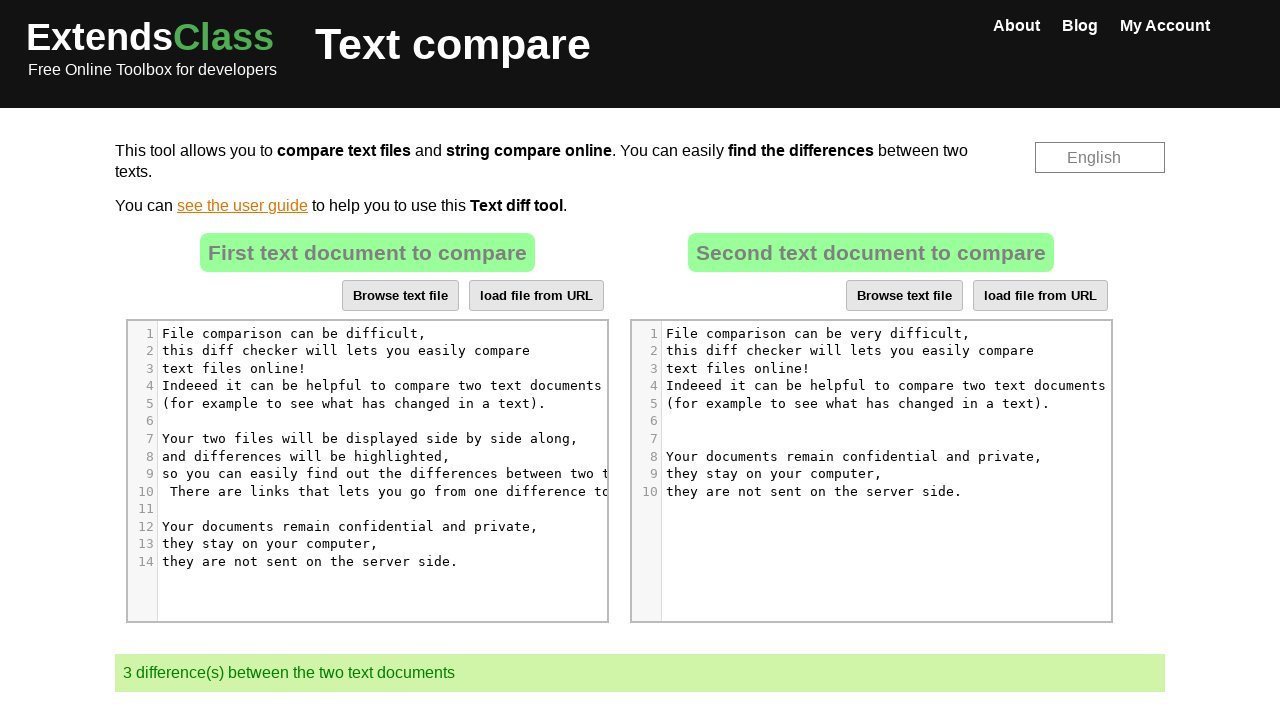

Clicked on source text area at (354, 403) on xpath=//*[@id="dropZone"]//div[5]/pre/span
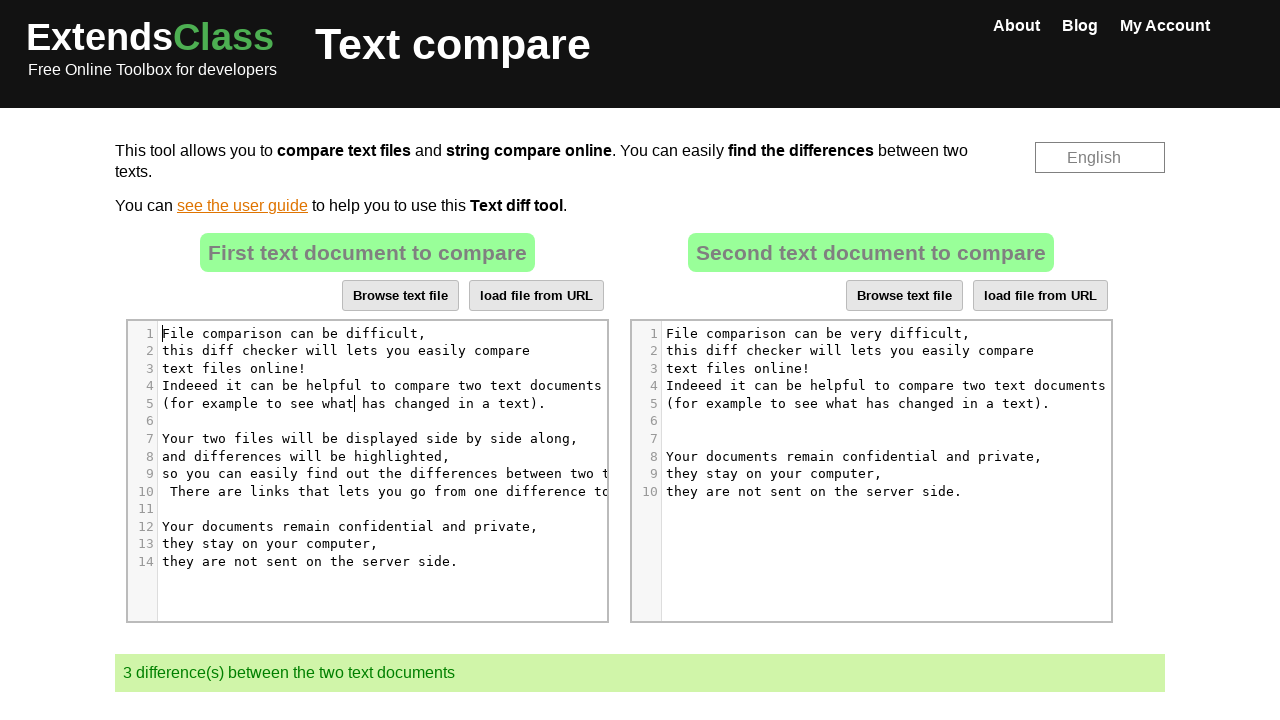

Pressed 'A' to select all text in source area
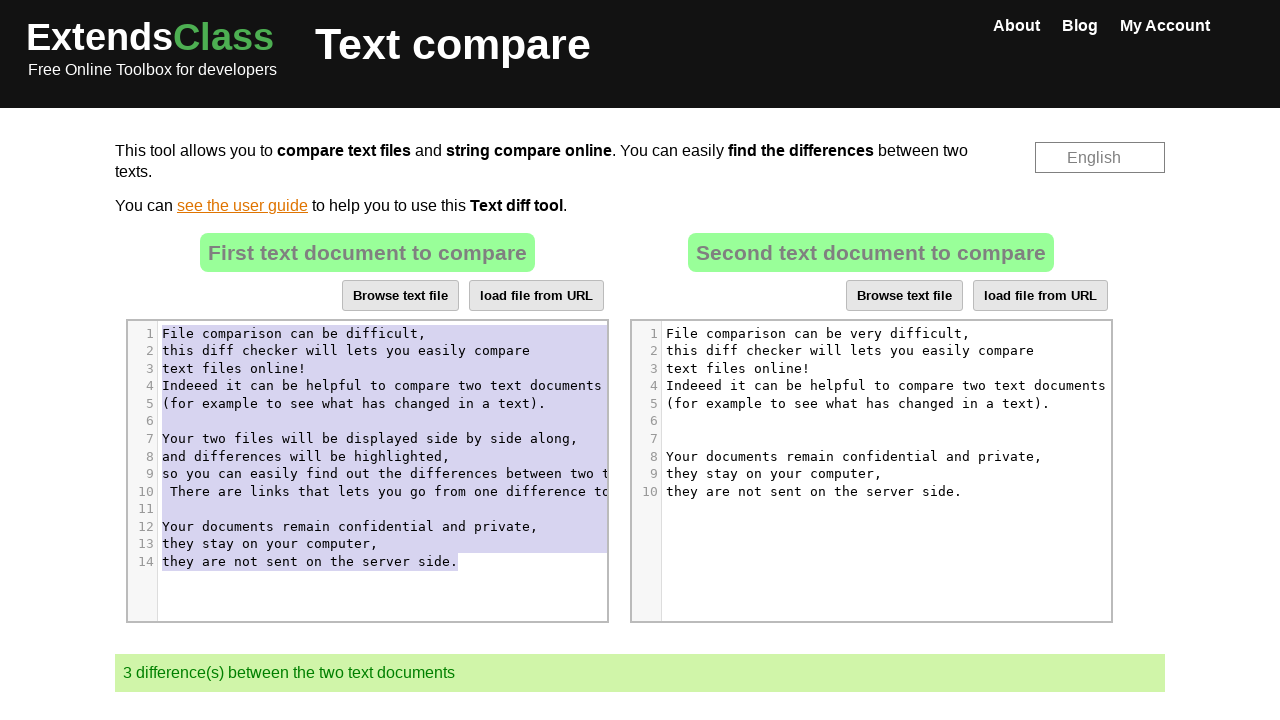

Pressed 'C' to copy selected text
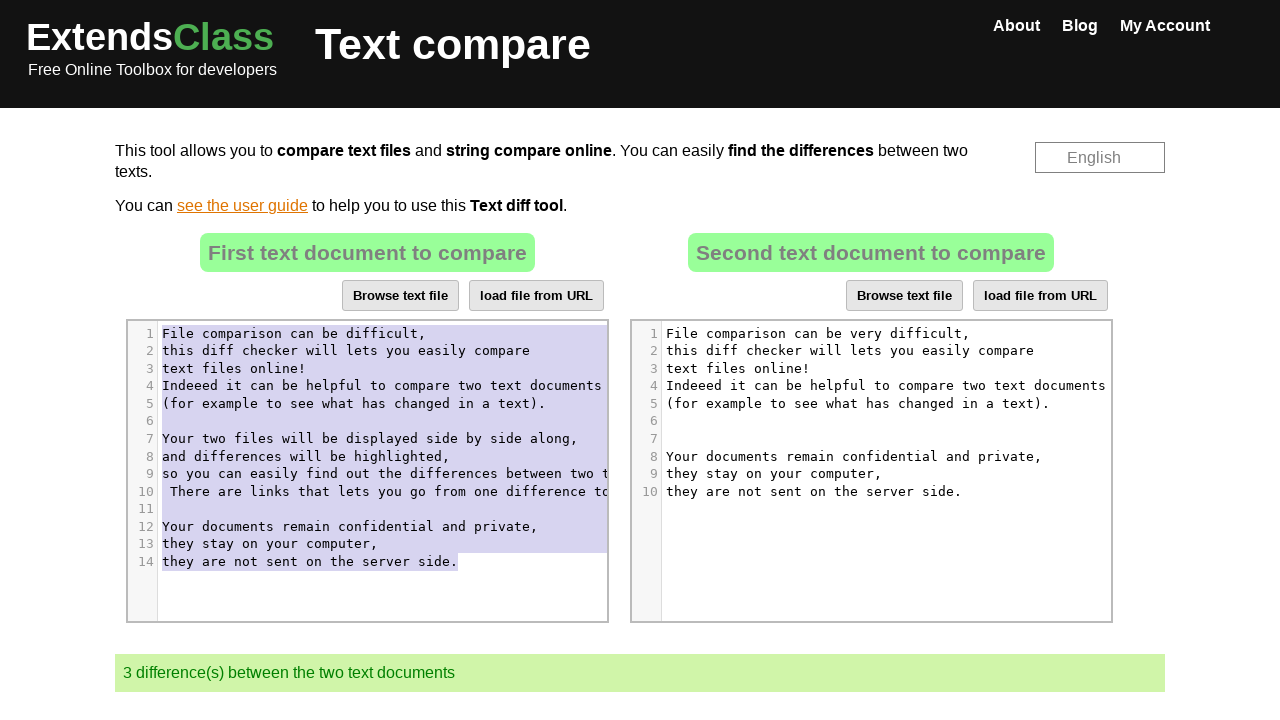

Released Control key
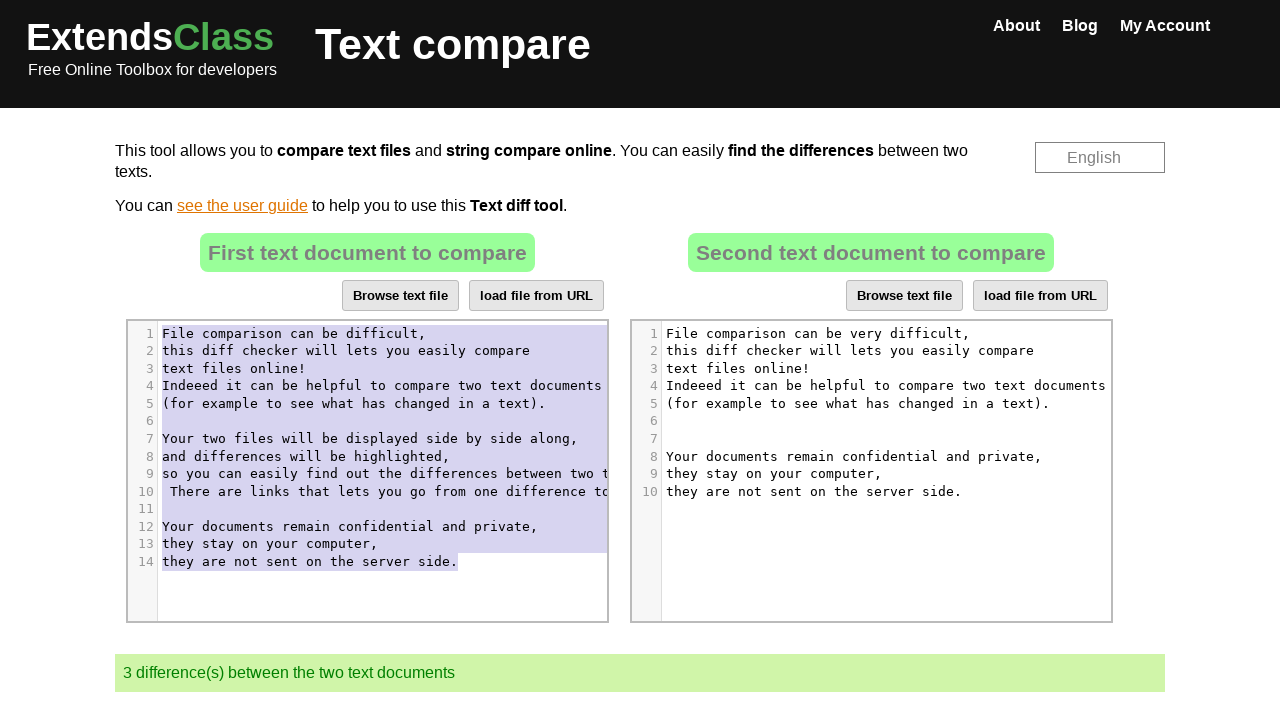

Located destination text area element
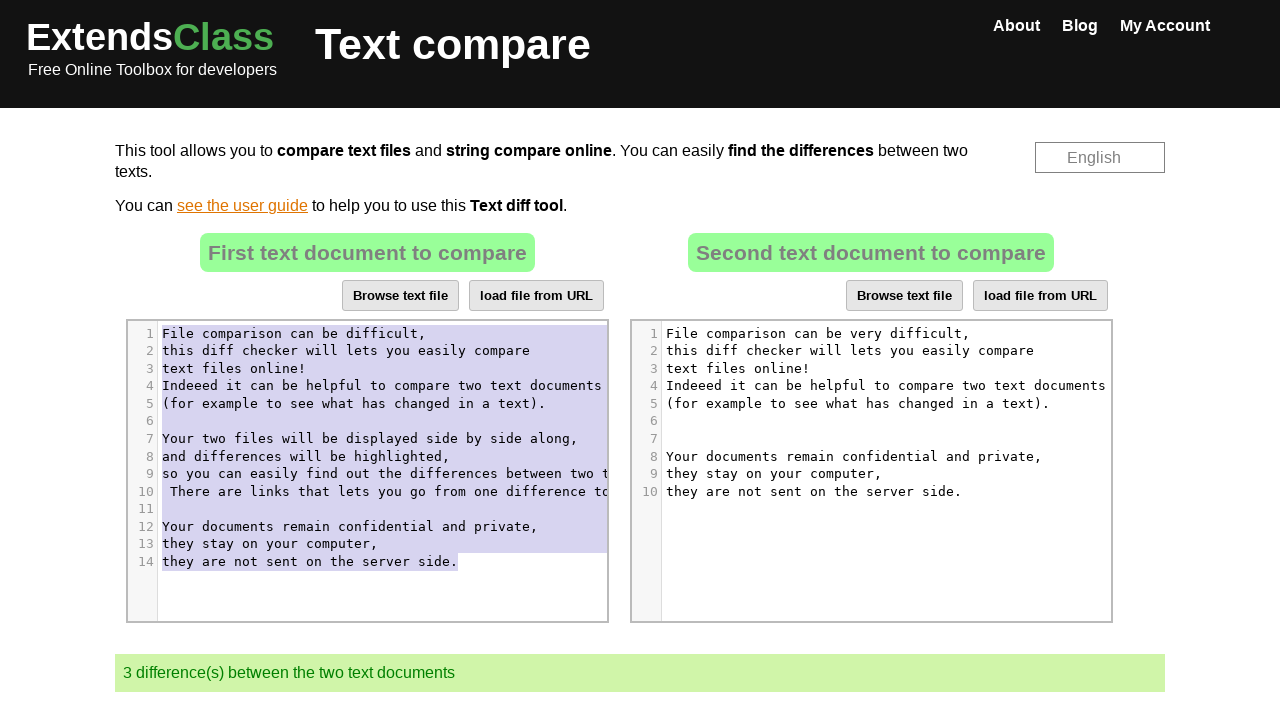

Clicked on destination text area at (886, 486) on xpath=//*[@id="dropZone2"]/div[2]/div/div[6]
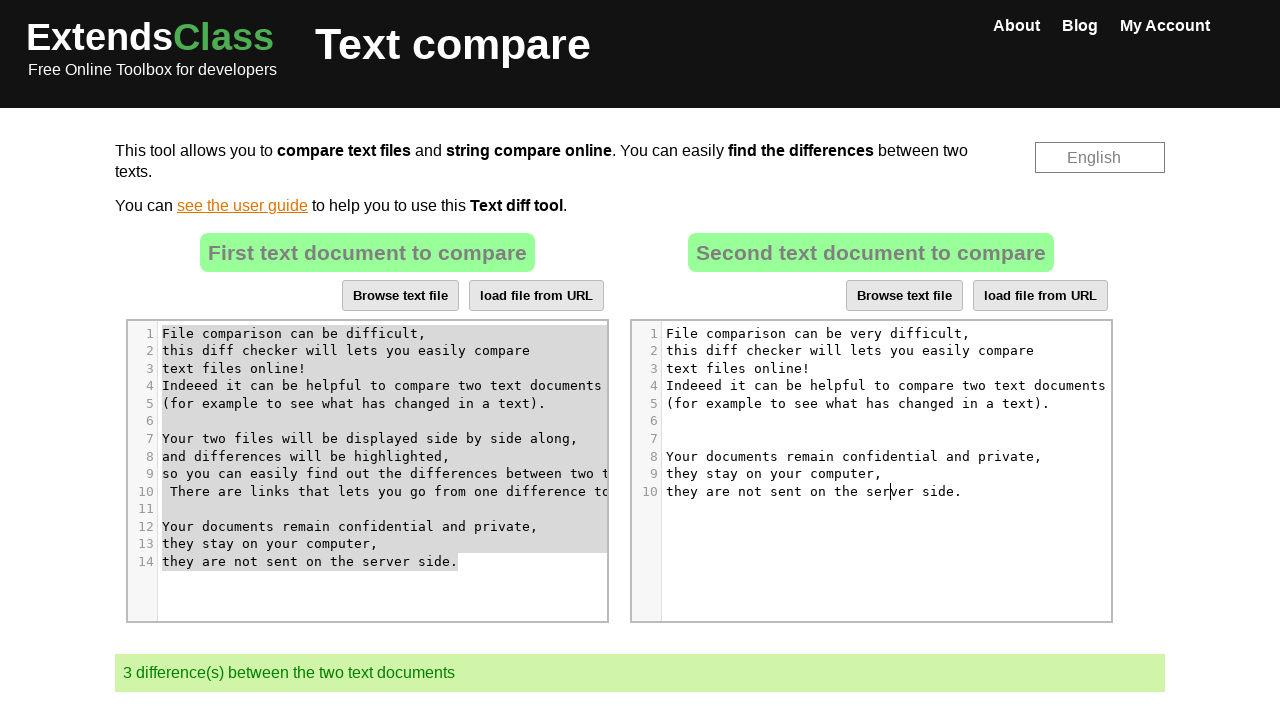

Pressed Control key down
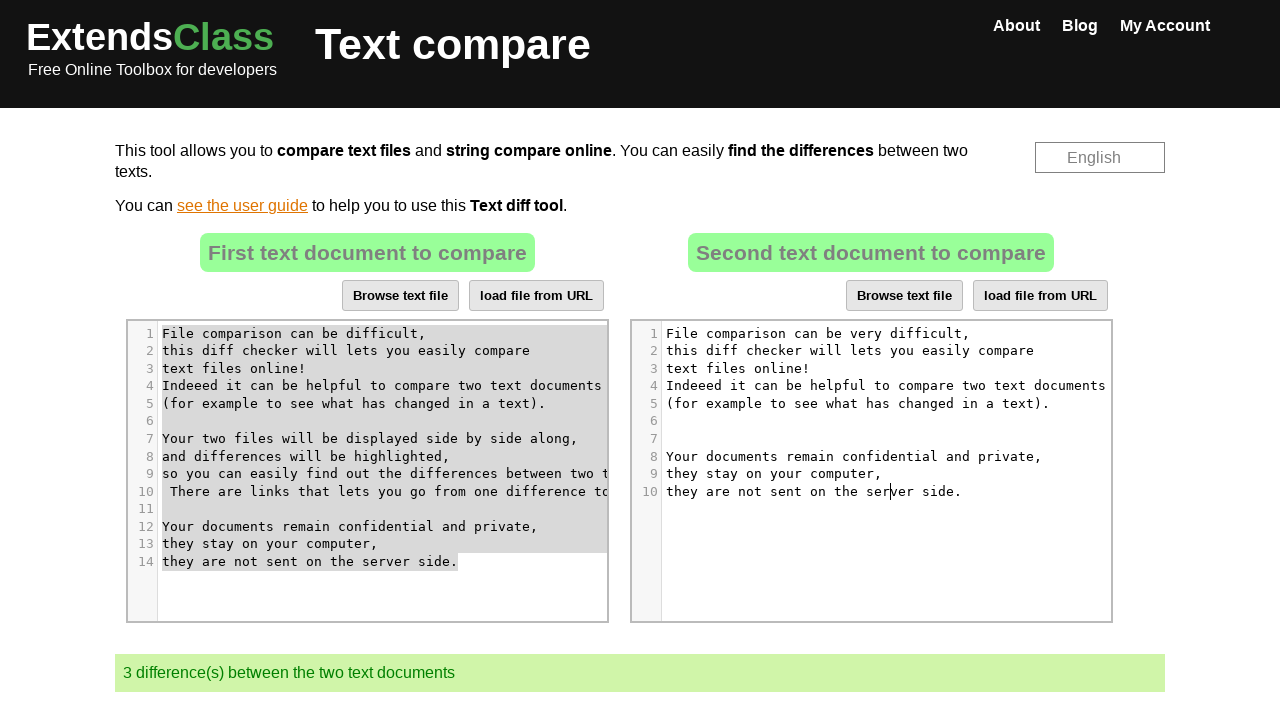

Pressed 'A' to select all text in destination area
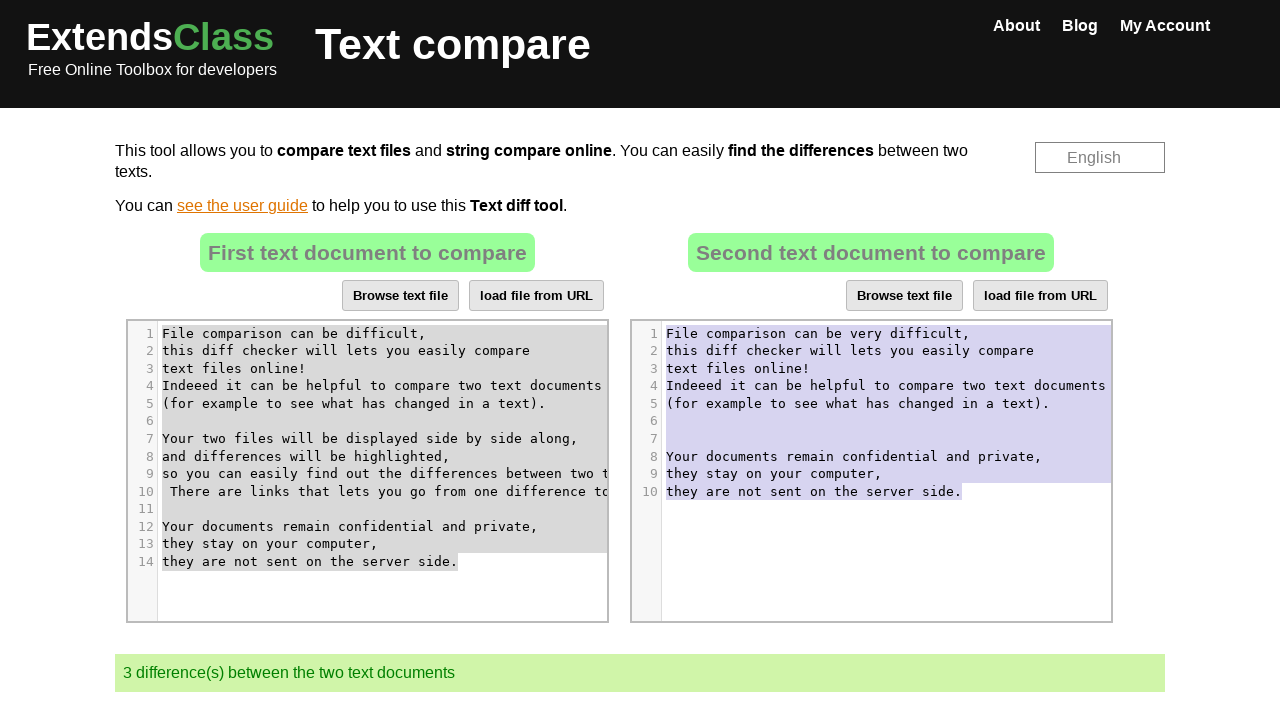

Pressed 'V' to paste copied text into destination area
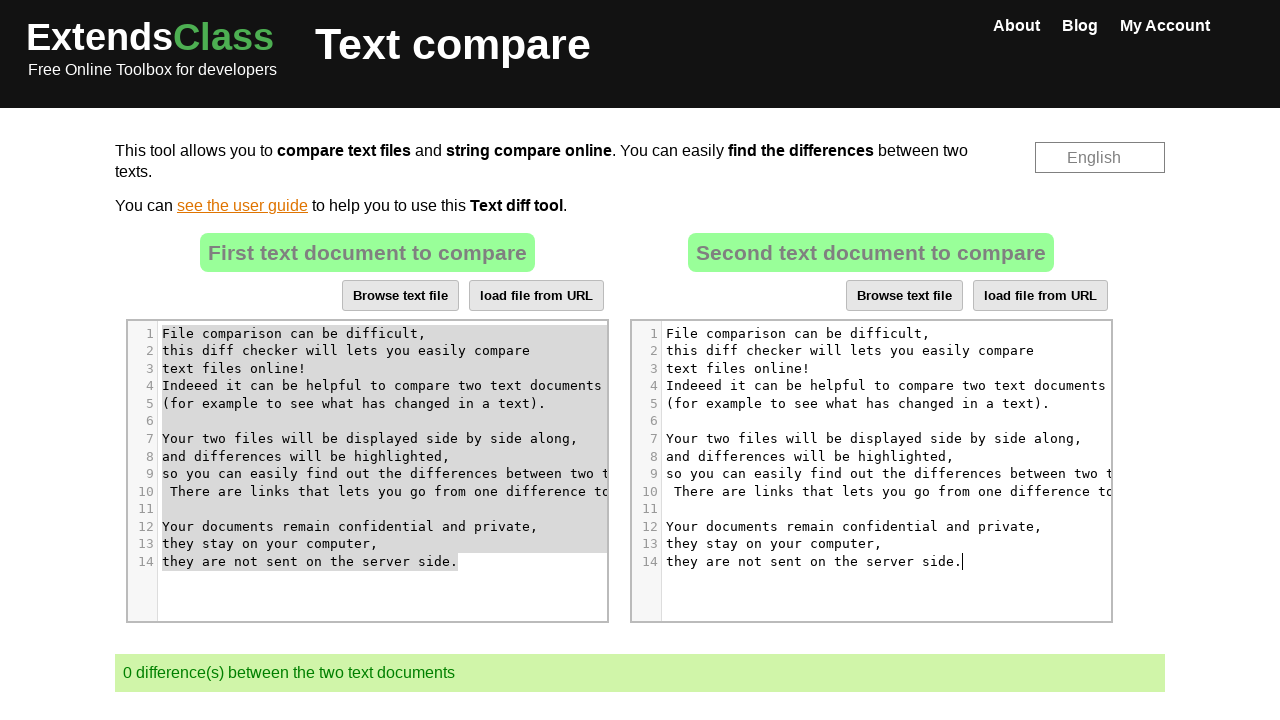

Released Control key
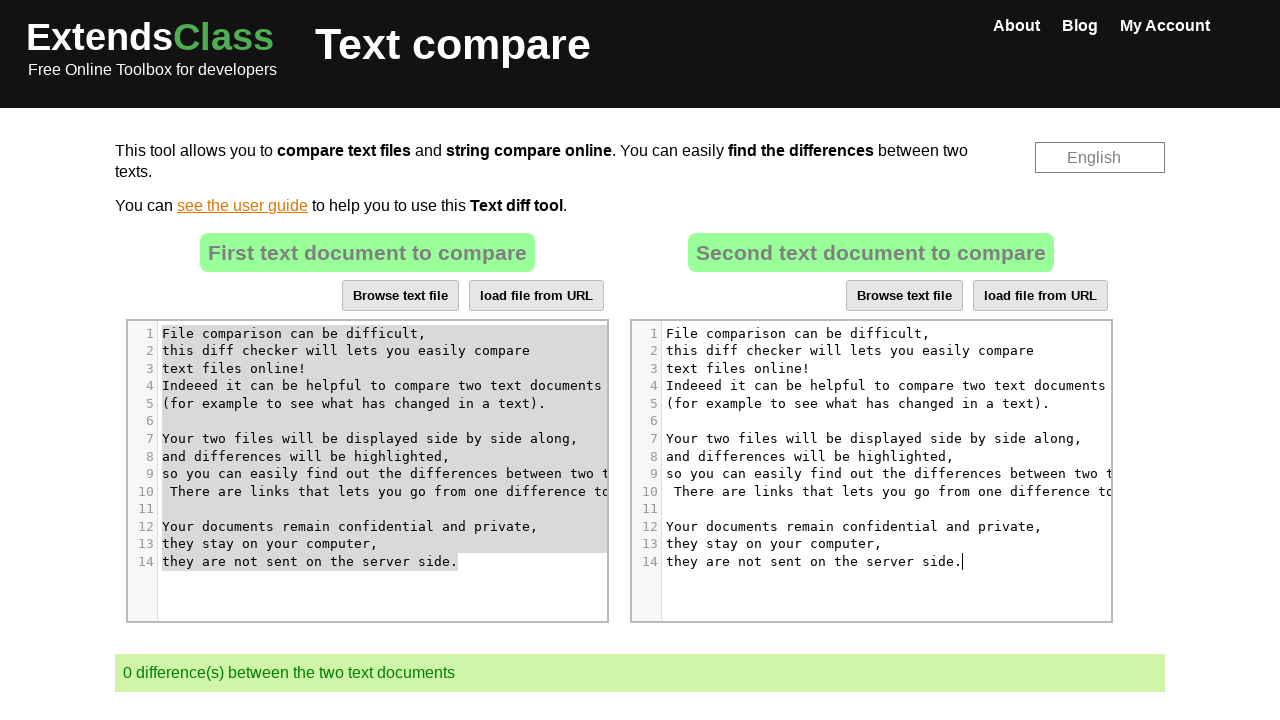

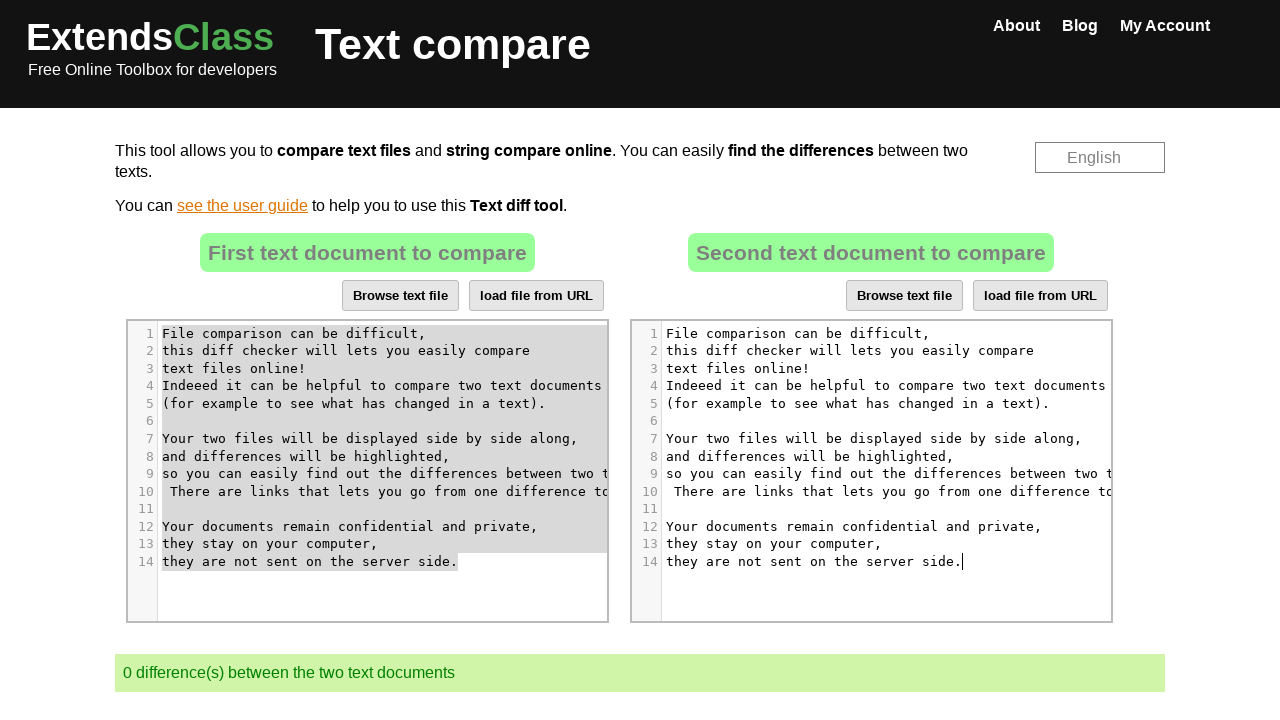